Fills out a form with sample data including name, email, phone, date, textarea, radio buttons, checkboxes, and dropdowns, then submits it.

Starting URL: https://katalon-test.s3.amazonaws.com/aut/html/form.html

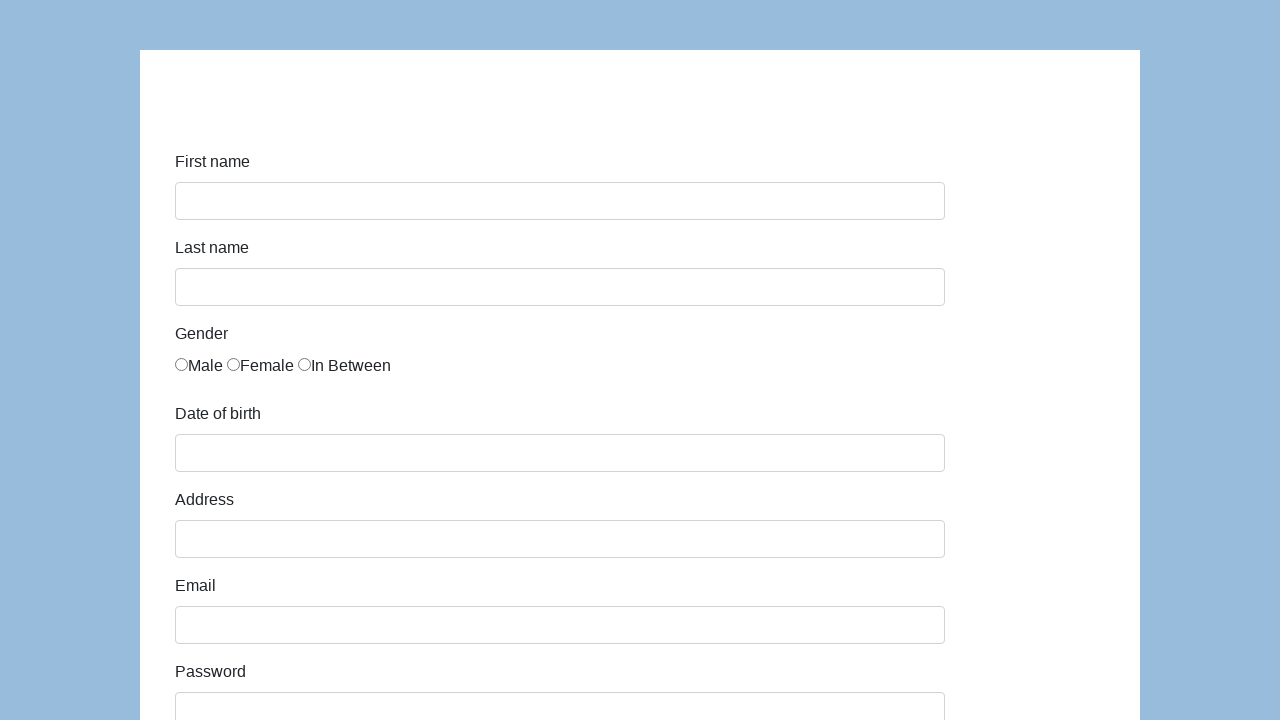

Form loaded and visible
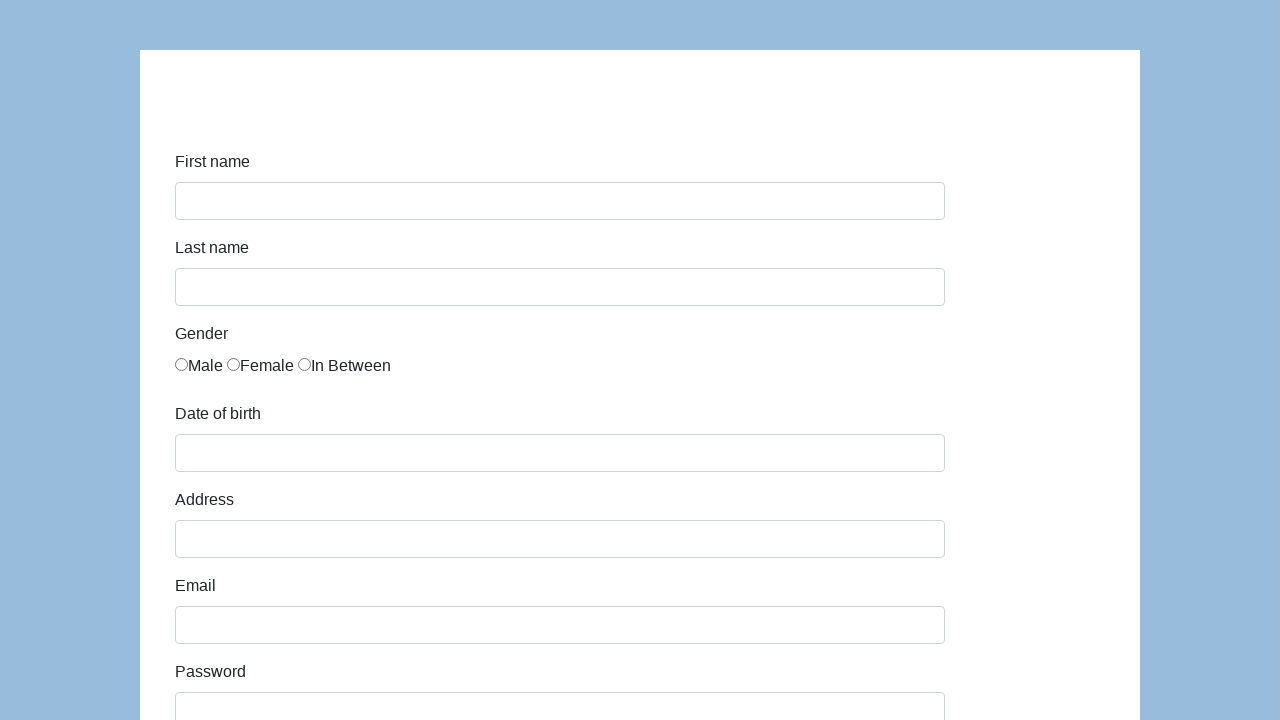

Filled first name field with 'Michael' on input[name='firstName'], input[id*='first' i] >> nth=0
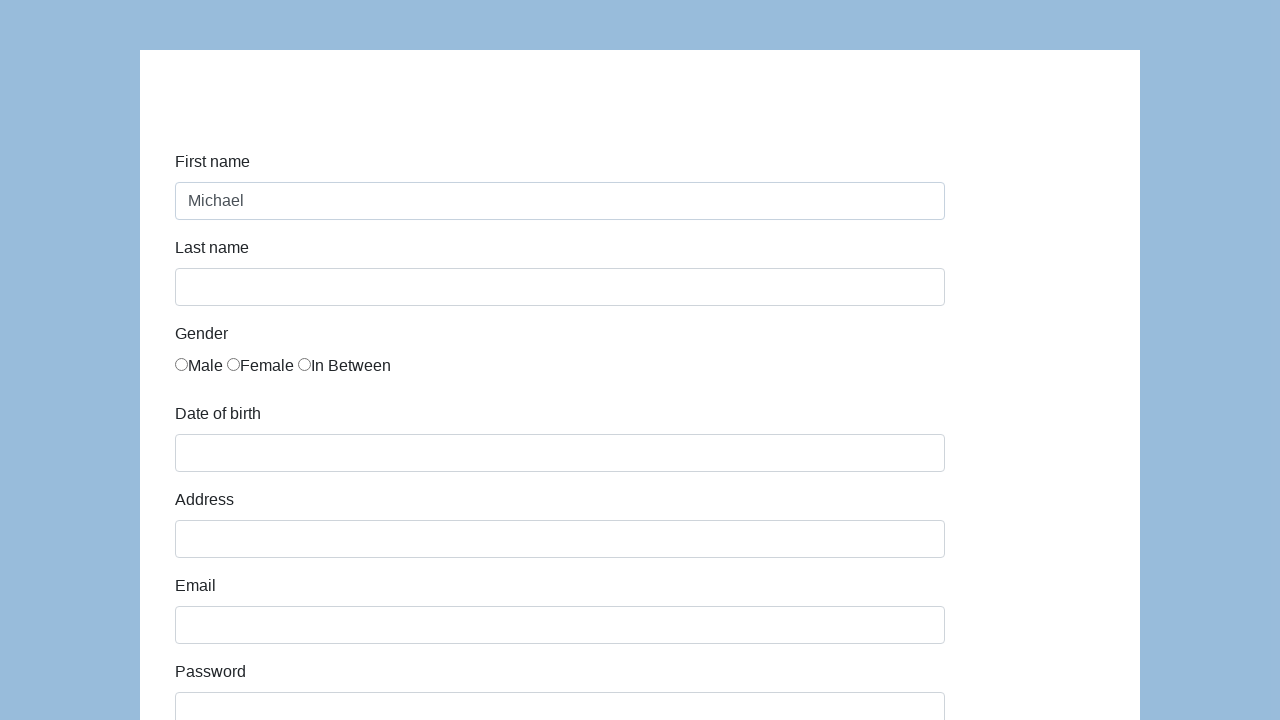

Filled last name field with 'Thompson' on input[name='lastName'], input[id*='last' i] >> nth=0
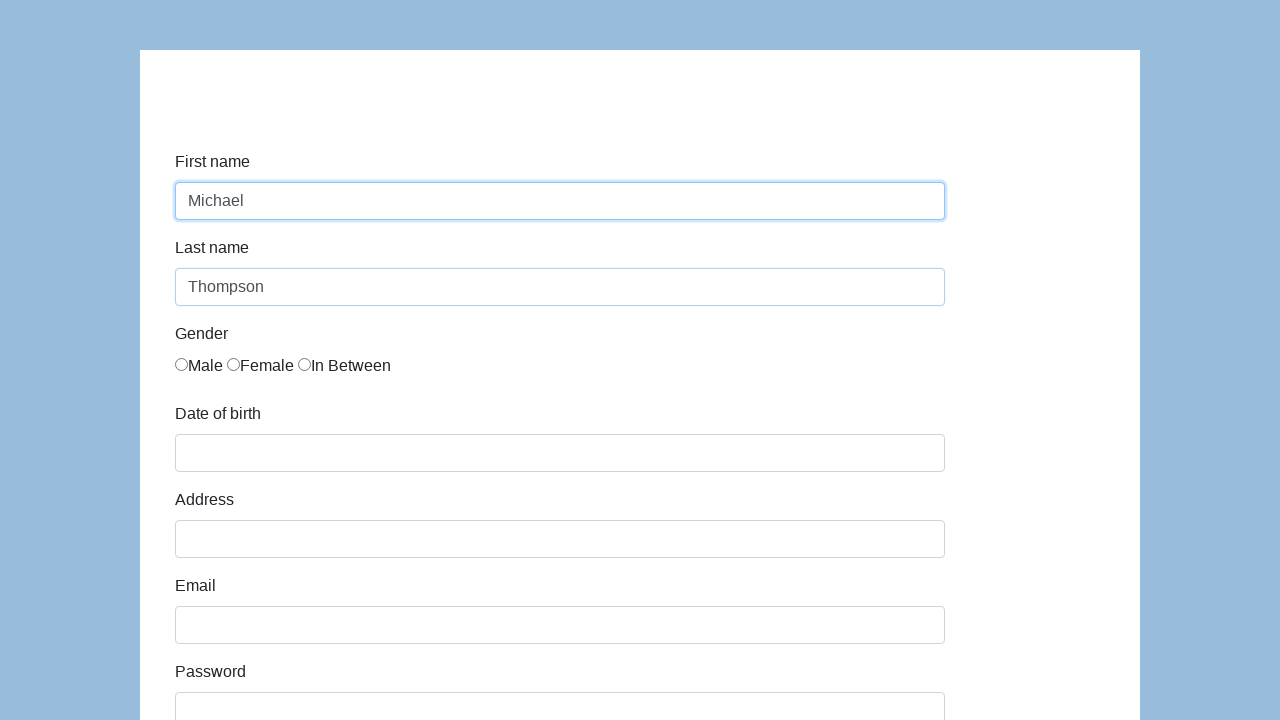

Filled email field with 'michael.thompson@testmail.org' on input[type='email'], input[name='email'], input[id*='email' i] >> nth=0
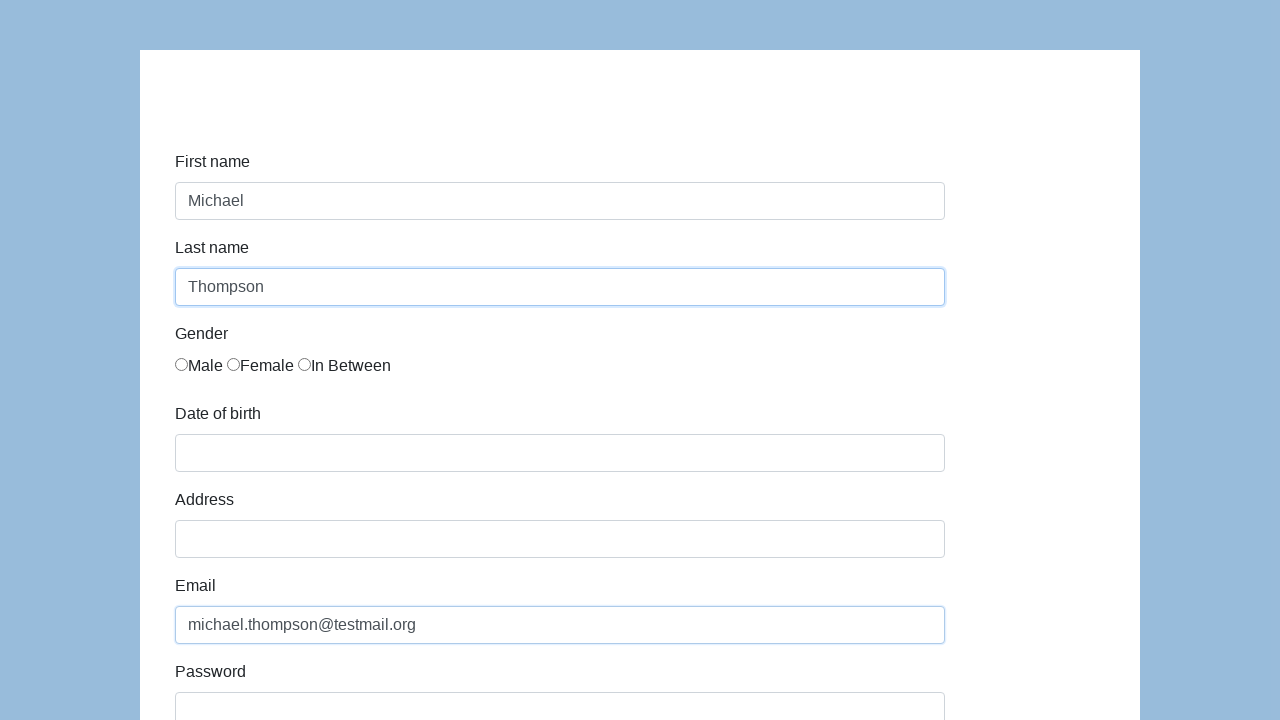

Filled comment field with 'Automated test submission via Playwright.' on textarea[name='comment'], textarea[id*='comment' i], textarea >> nth=0
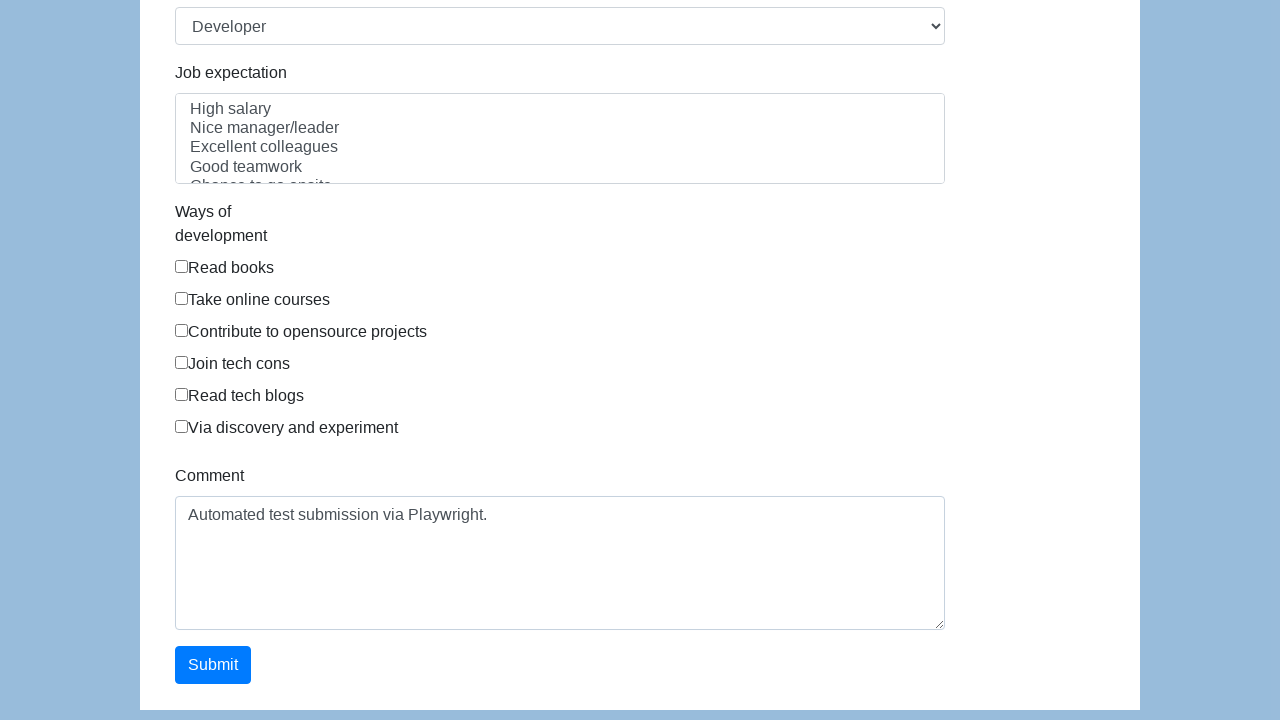

Clicked radio button at (182, 360) on input[type='radio'] >> nth=0
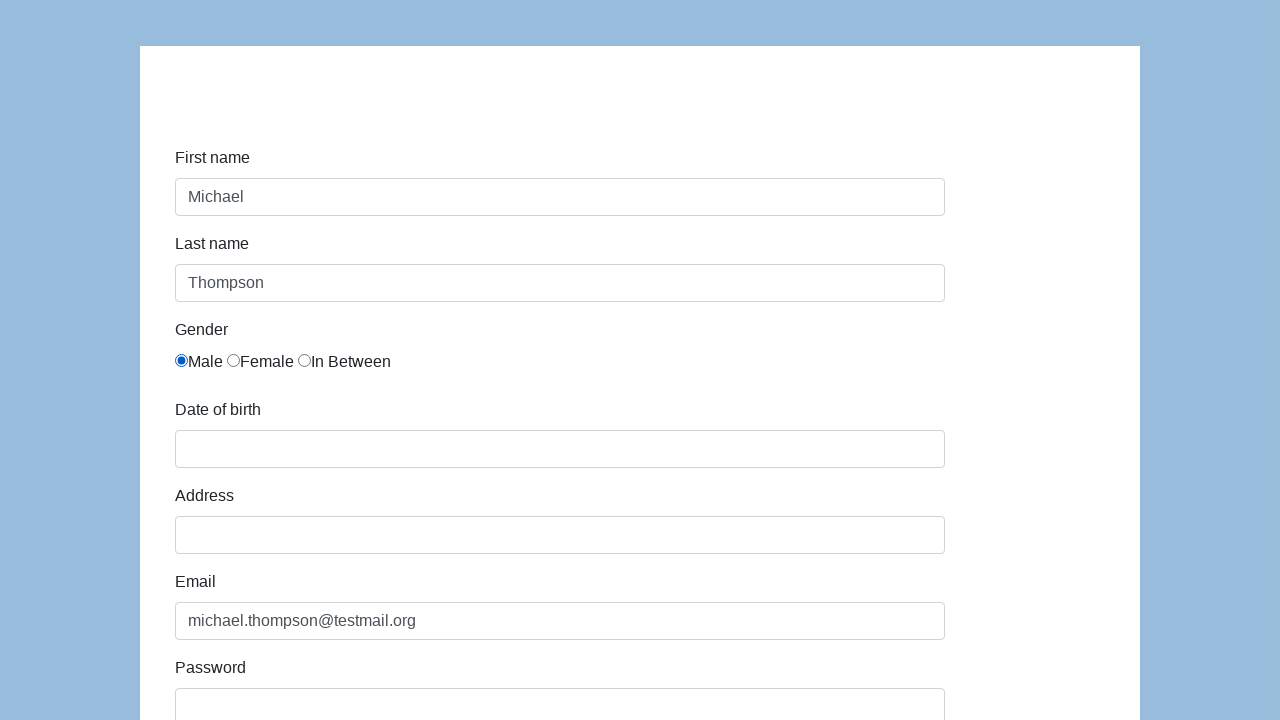

Clicked checkbox at (182, 360) on input[type='checkbox'] >> nth=0
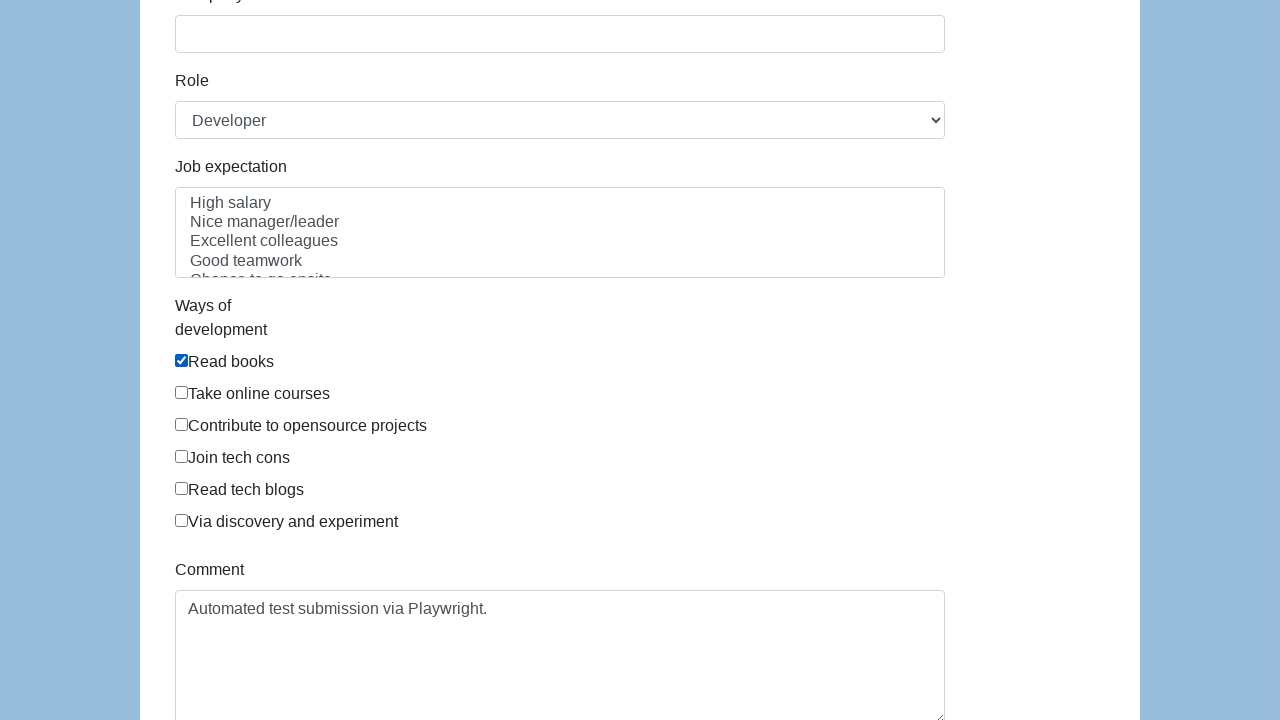

Selected dropdown option at index 1 on select >> nth=0
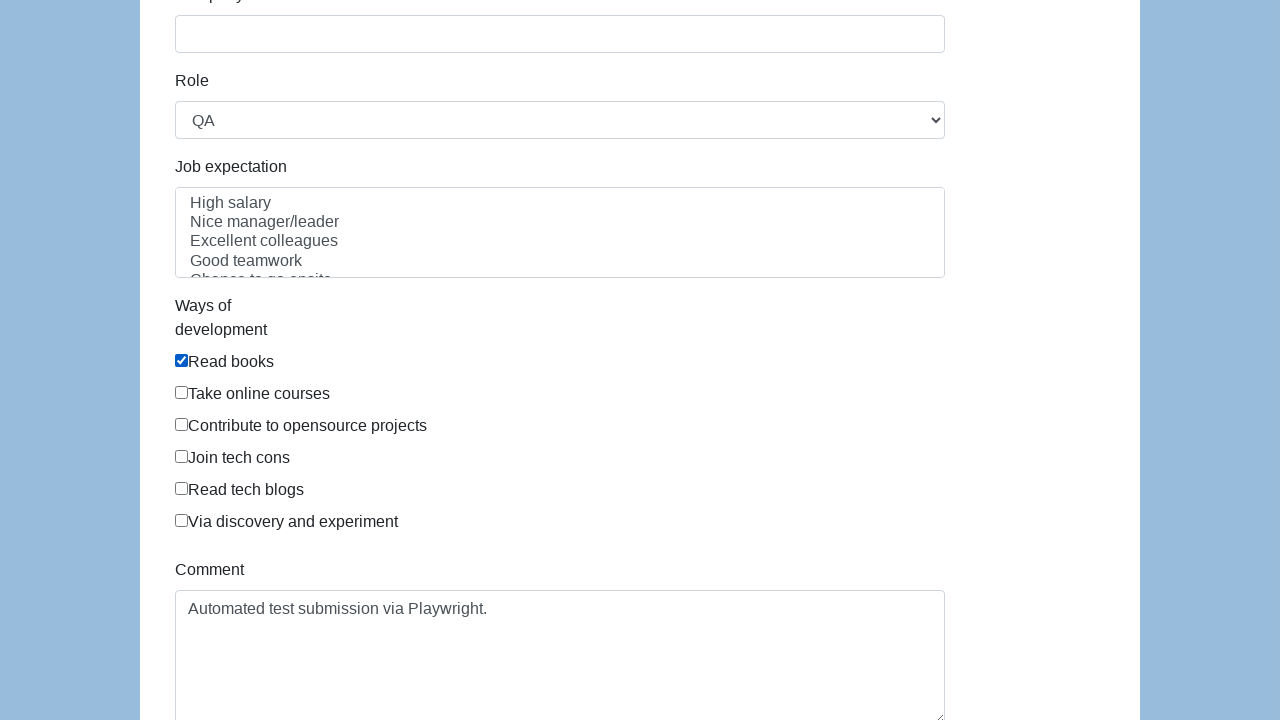

Clicked submit button to submit form at (213, 665) on button[type='submit'], input[type='submit'] >> nth=0
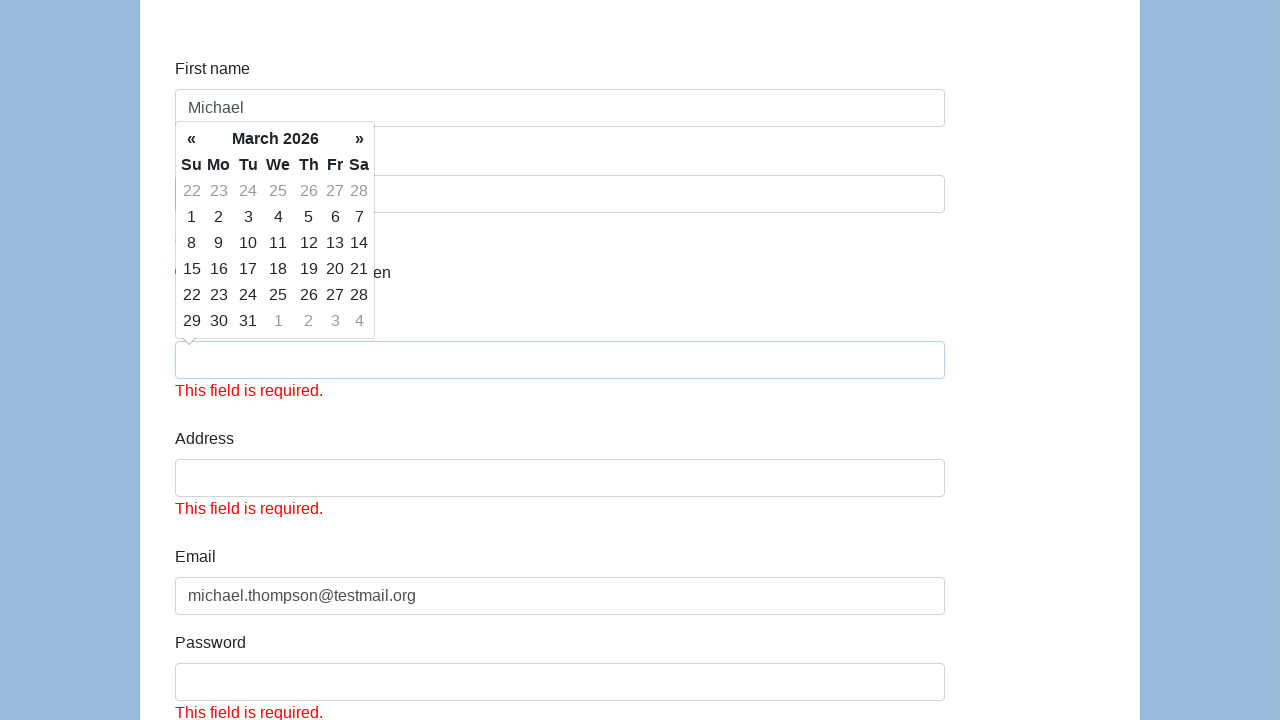

Waited 1000ms for form submission response
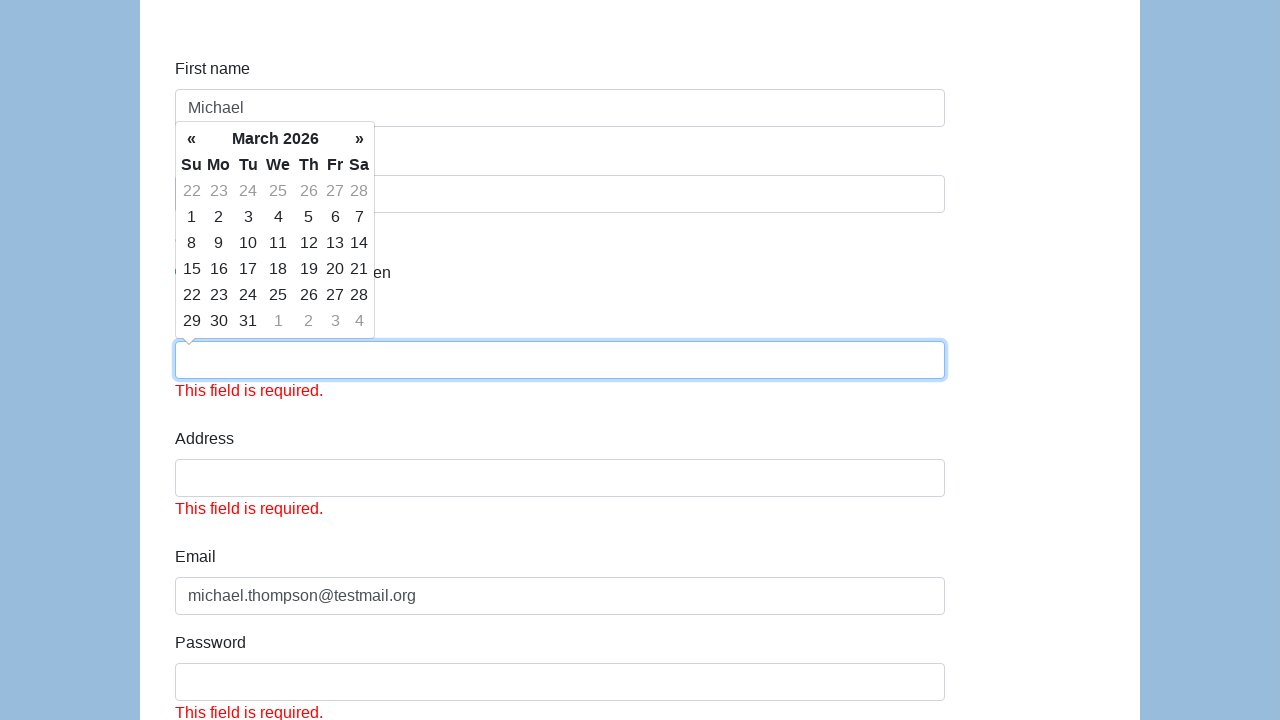

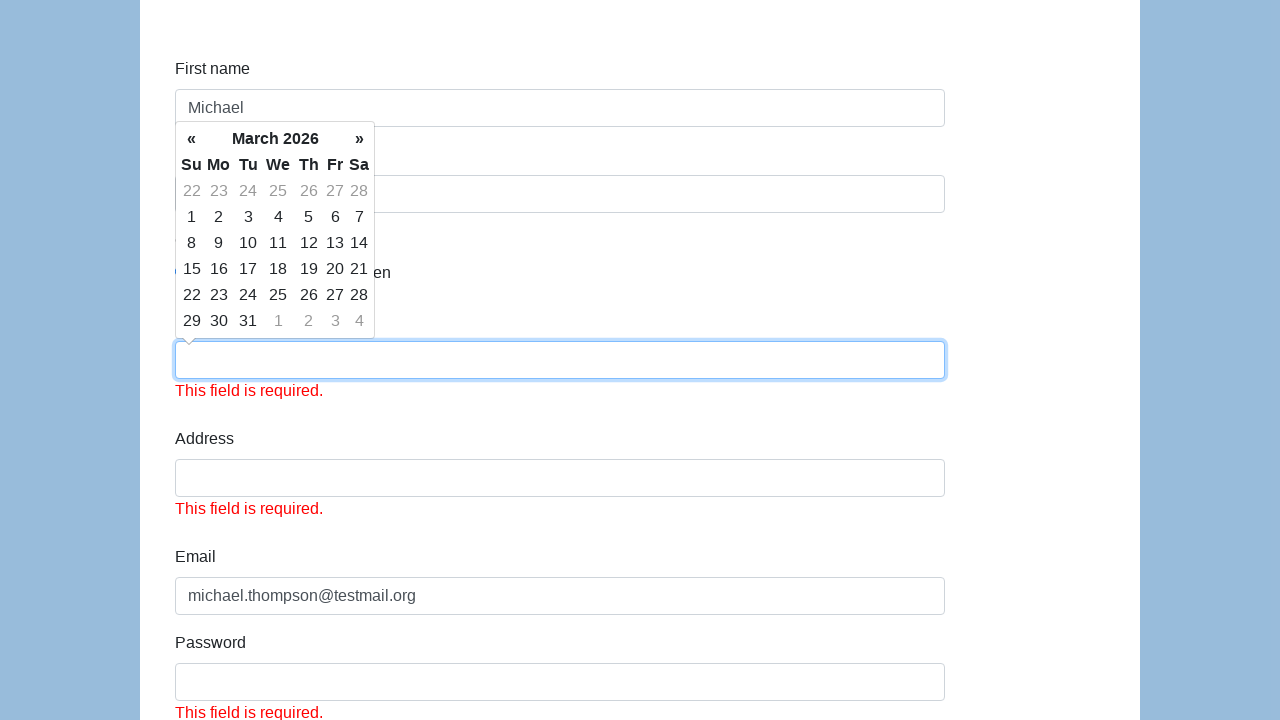